Tests filtering to display only active (incomplete) items

Starting URL: https://demo.playwright.dev/todomvc

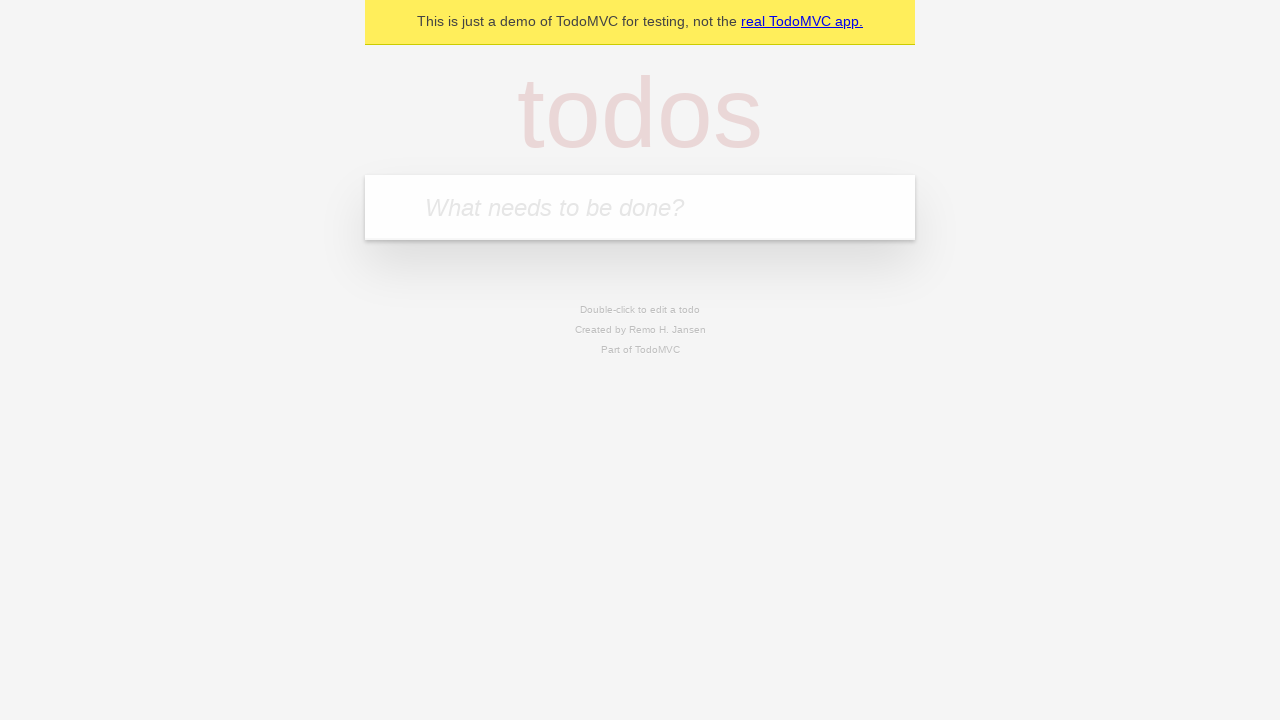

Filled todo input with 'buy some cheese' on internal:attr=[placeholder="What needs to be done?"i]
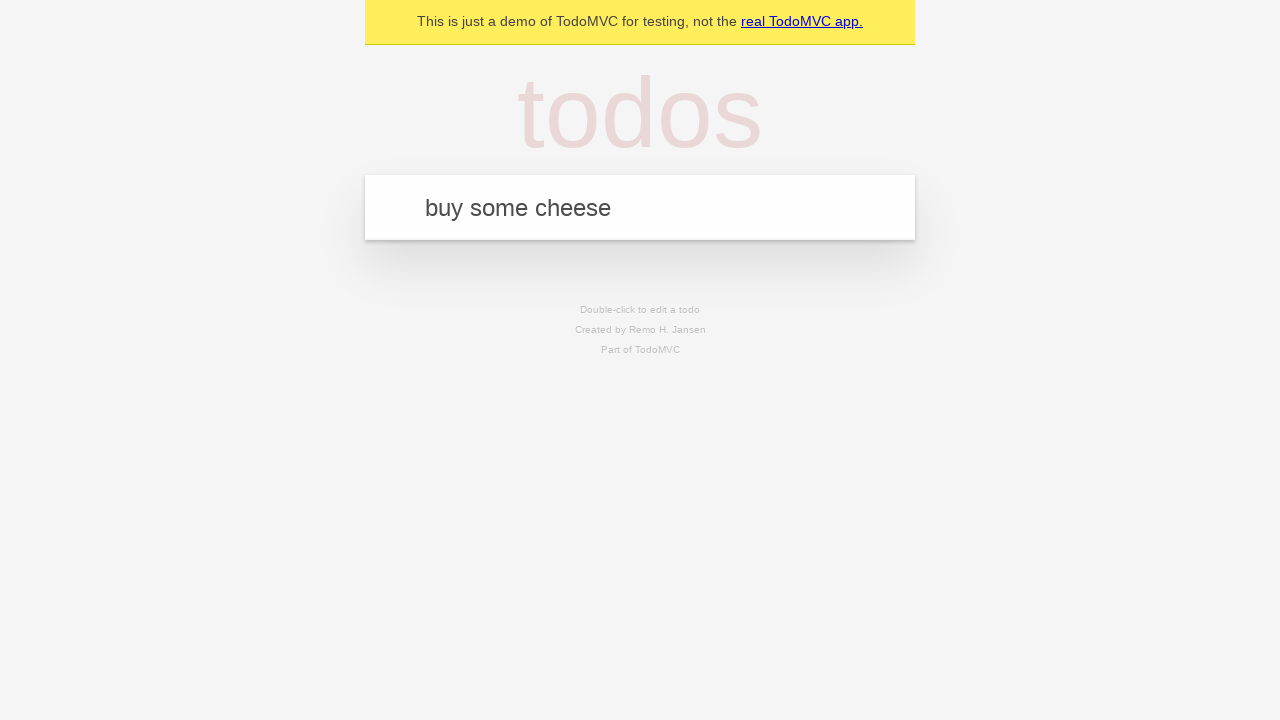

Pressed Enter to create todo 'buy some cheese' on internal:attr=[placeholder="What needs to be done?"i]
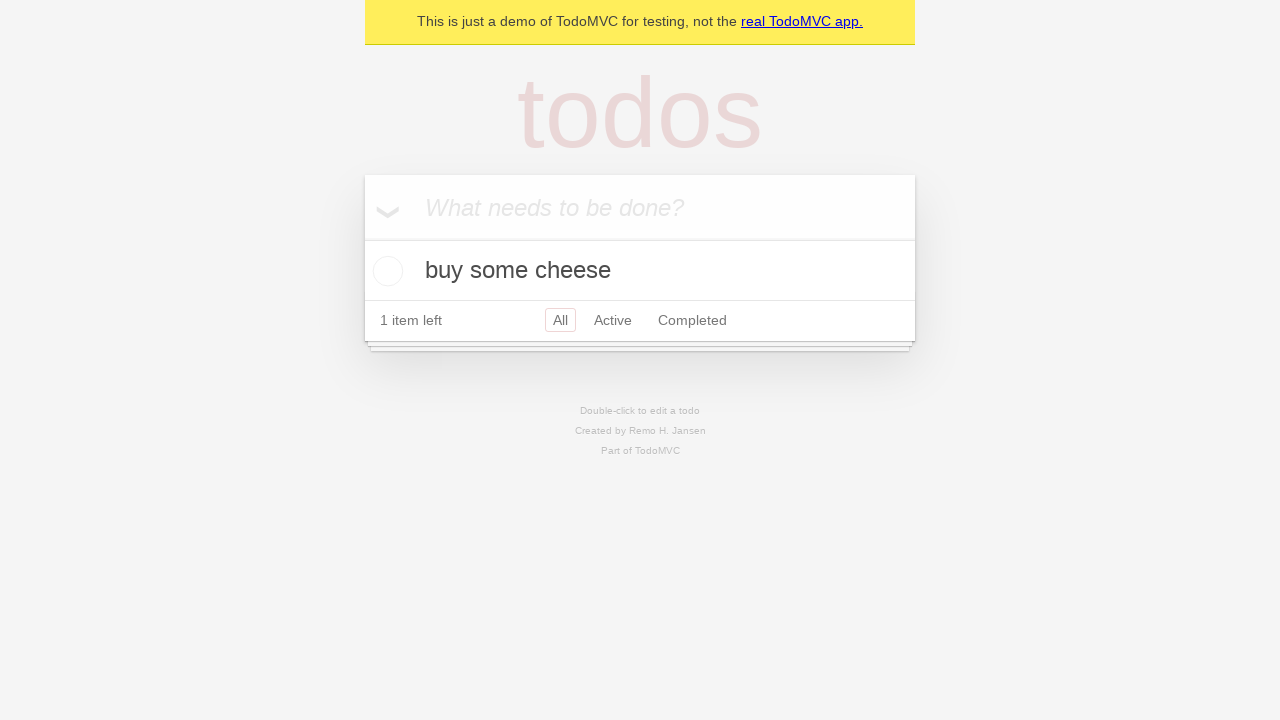

Filled todo input with 'feed the cat' on internal:attr=[placeholder="What needs to be done?"i]
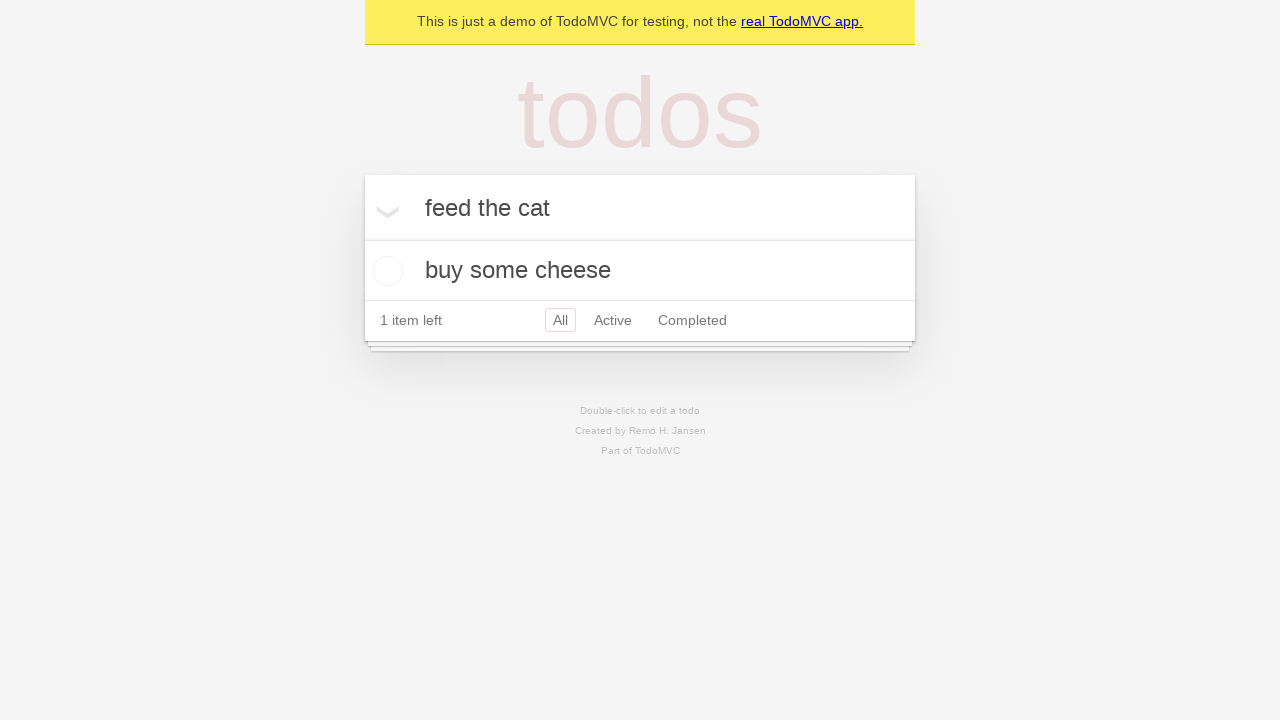

Pressed Enter to create todo 'feed the cat' on internal:attr=[placeholder="What needs to be done?"i]
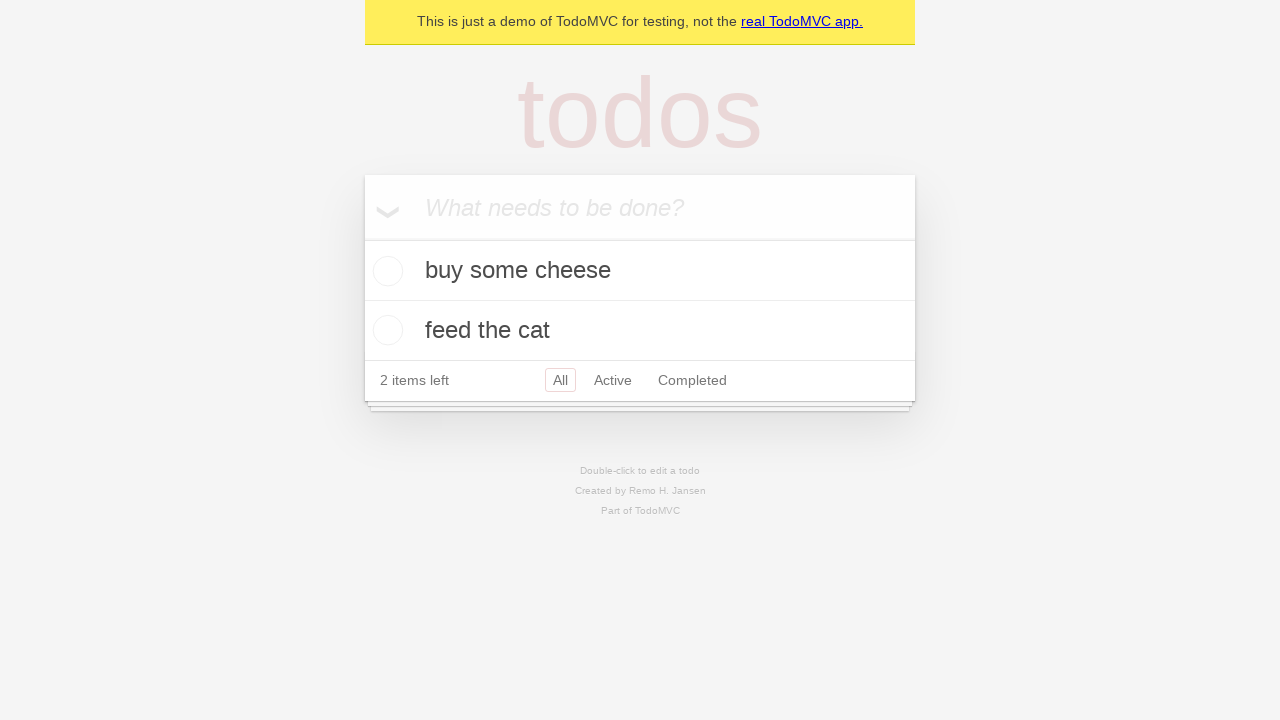

Filled todo input with 'book a doctors appointment' on internal:attr=[placeholder="What needs to be done?"i]
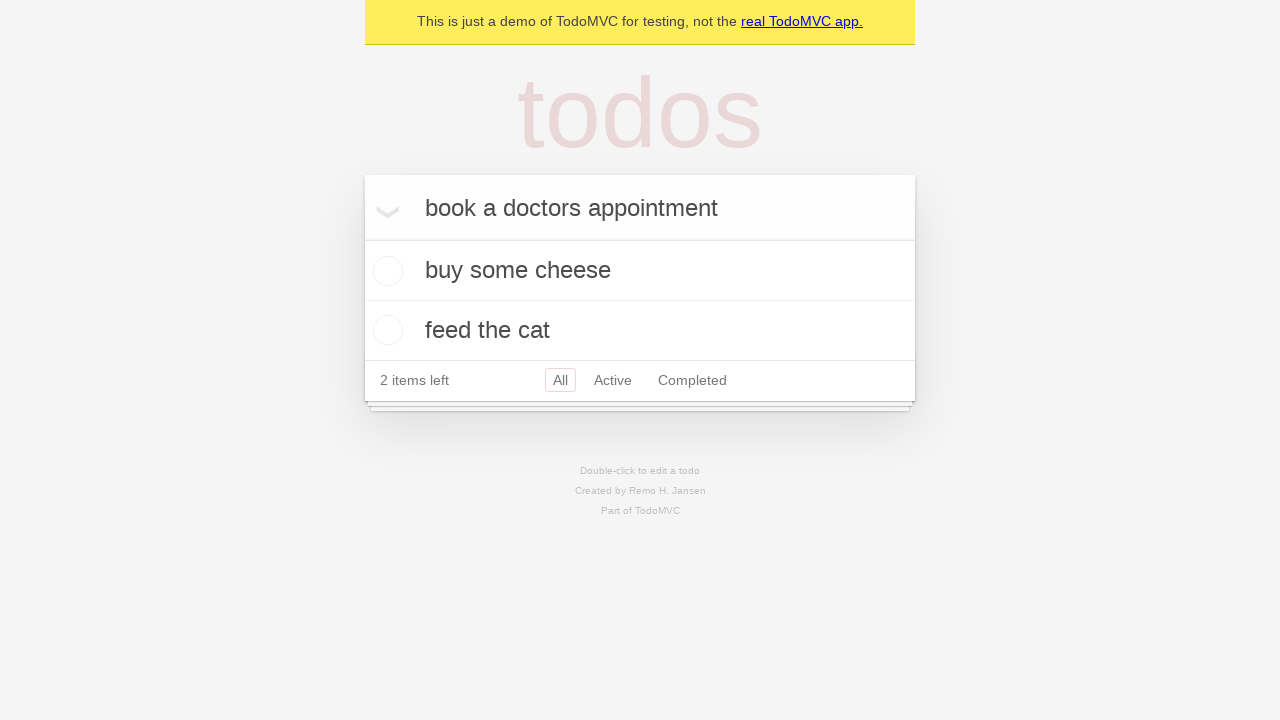

Pressed Enter to create todo 'book a doctors appointment' on internal:attr=[placeholder="What needs to be done?"i]
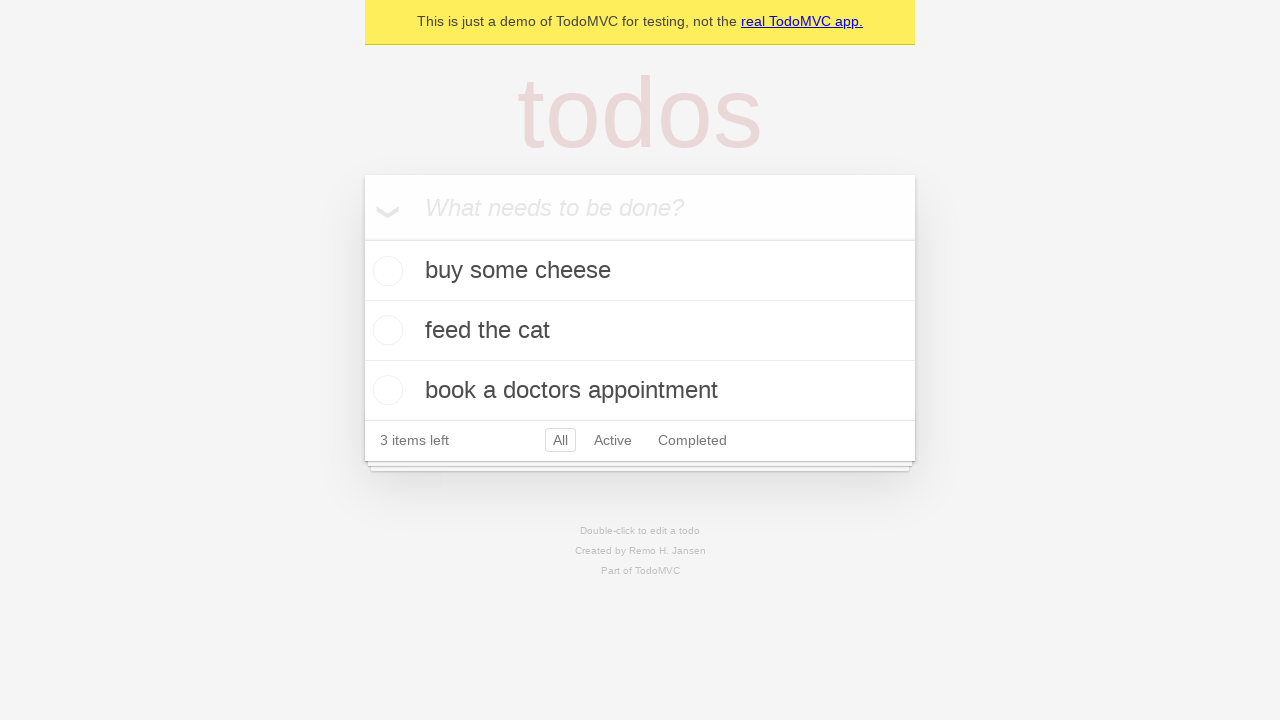

Waited for todo items to be created and visible
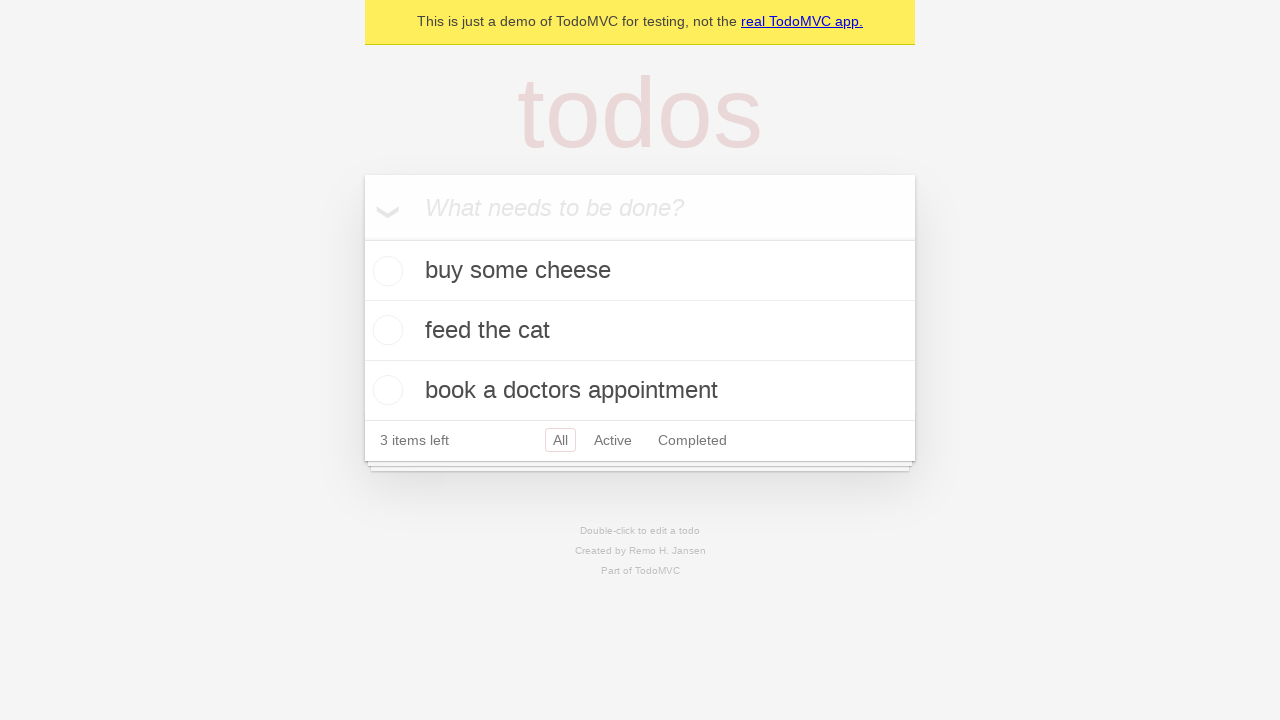

Checked the second todo item checkbox to mark it complete at (385, 330) on internal:testid=[data-testid="todo-item"s] >> nth=1 >> internal:role=checkbox
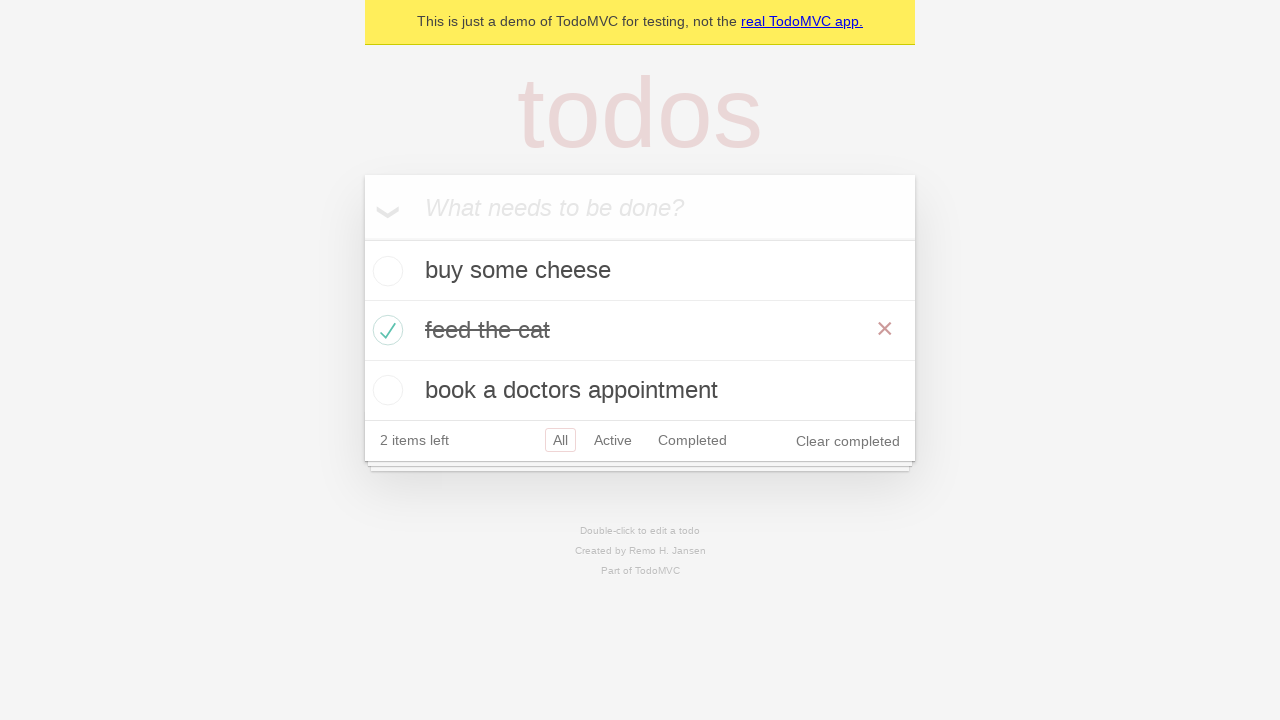

Clicked 'Active' filter to display only incomplete items at (613, 440) on internal:role=link[name="Active"i]
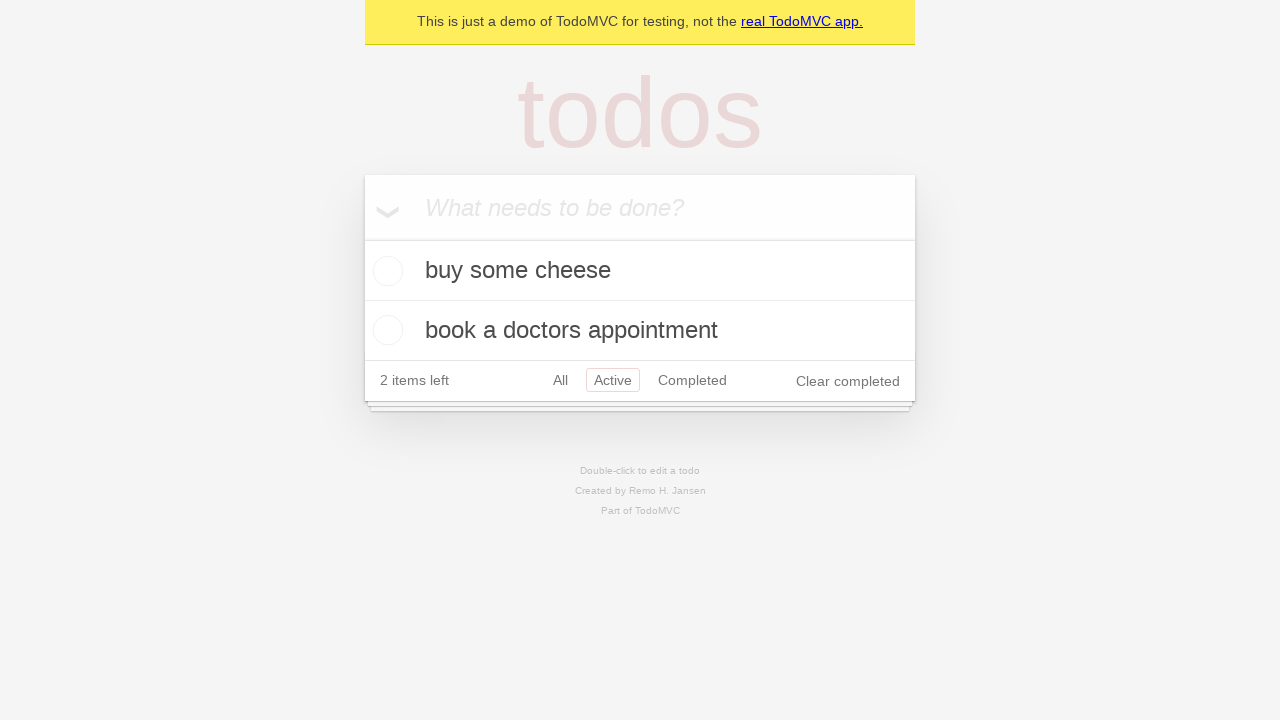

Waited for Active filter to apply
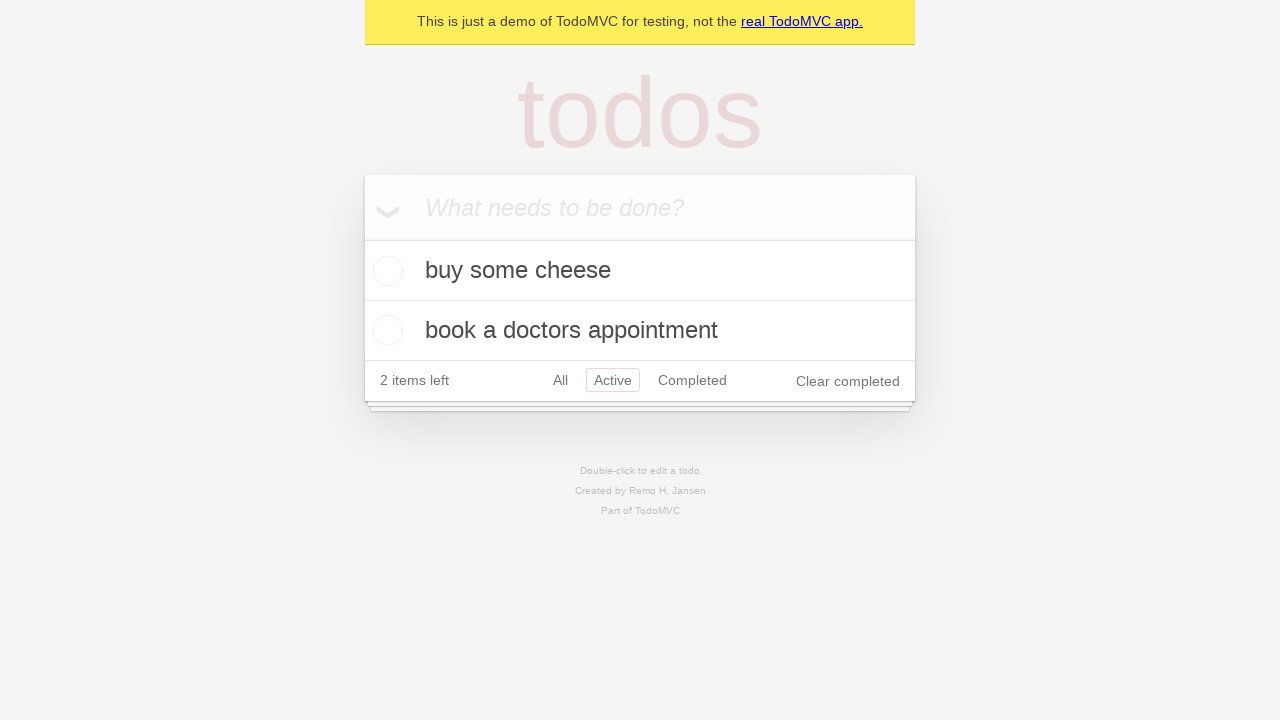

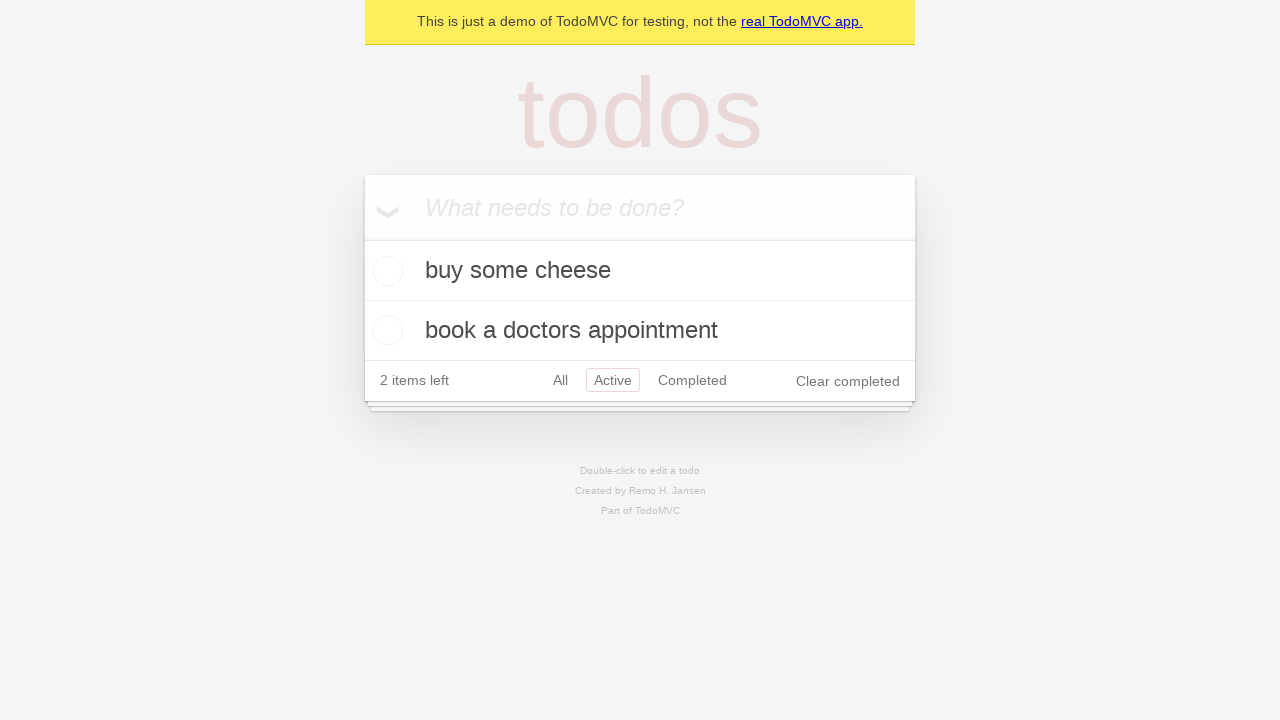